Tests dropdown functionality by navigating to dropdown page and verifying dropdown options

Starting URL: http://the-internet.herokuapp.com/

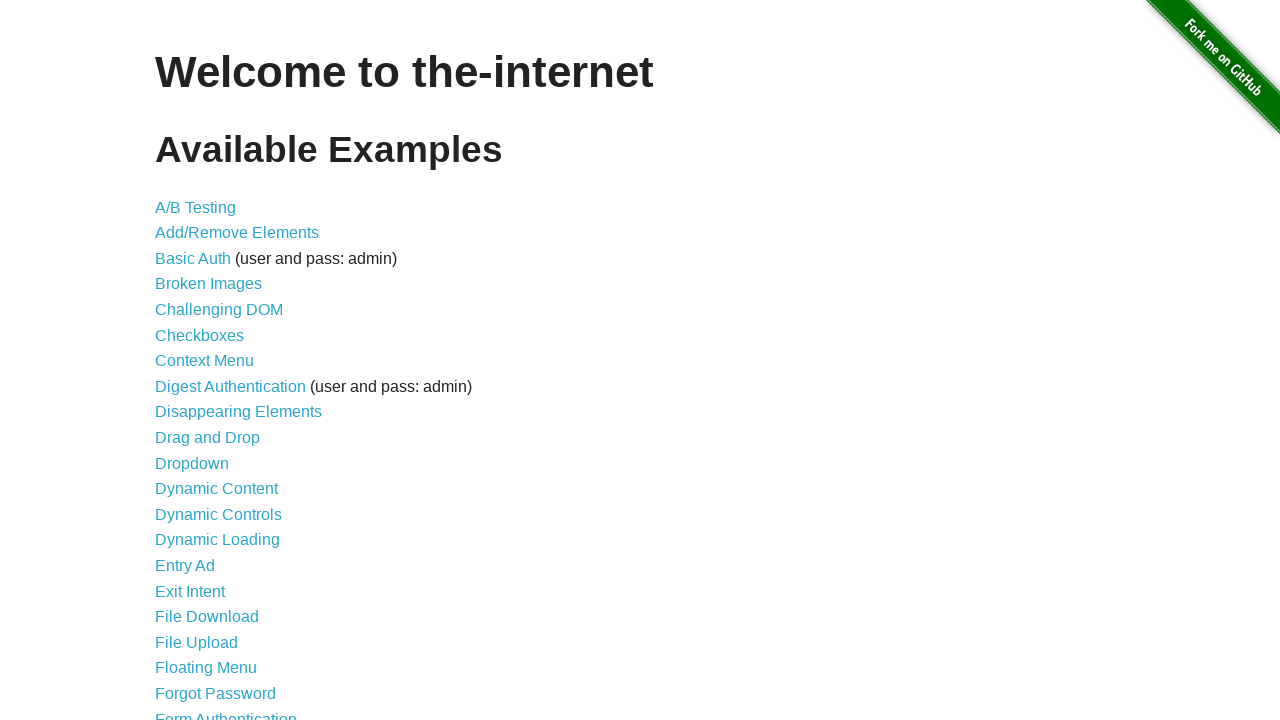

Clicked on Dropdown link to navigate to dropdown page at (192, 463) on text=Dropdown
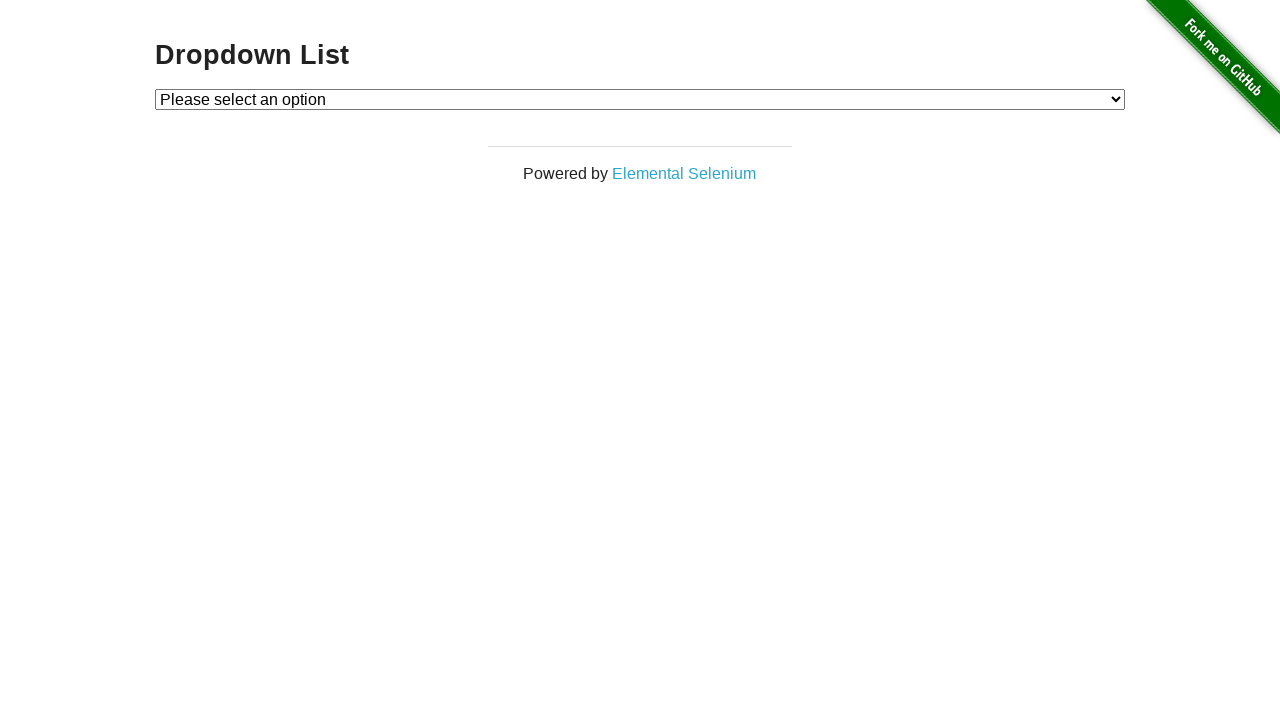

Dropdown element loaded and is present on page
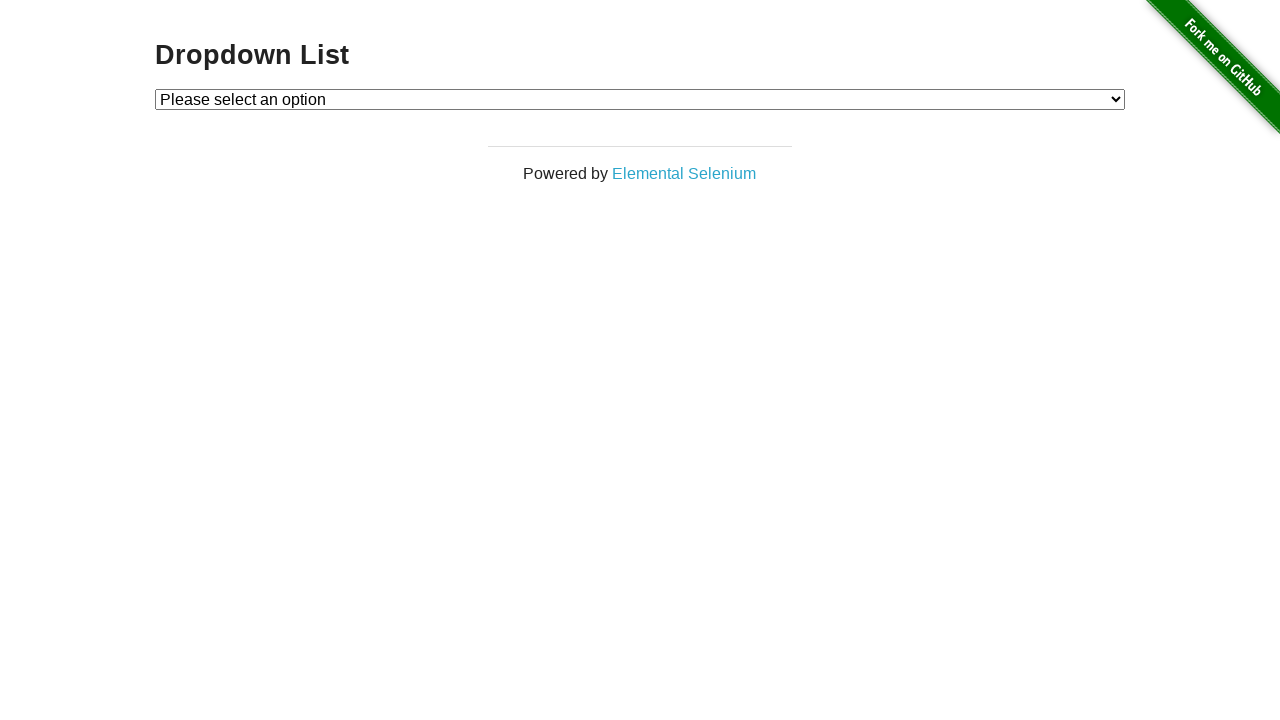

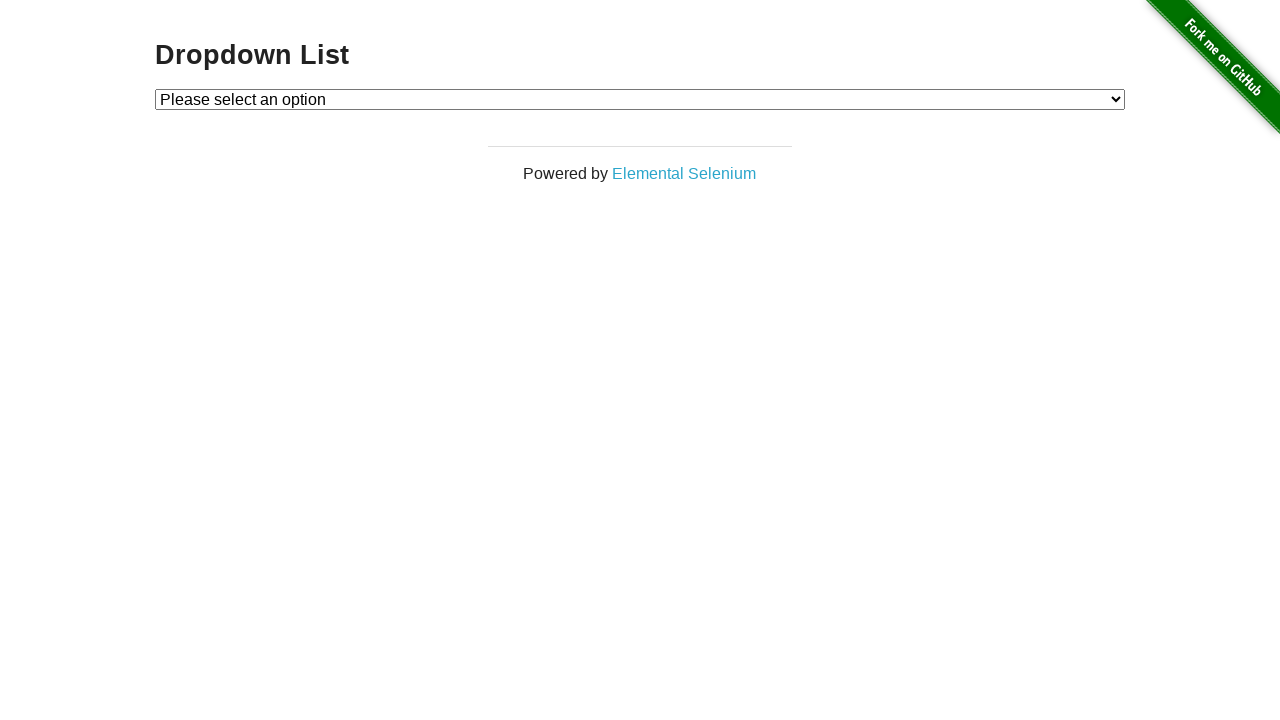